Tests handling a JavaScript prompt dialog by clicking a button that triggers it and accepting the prompt with its default value

Starting URL: https://testautomationpractice.blogspot.com/

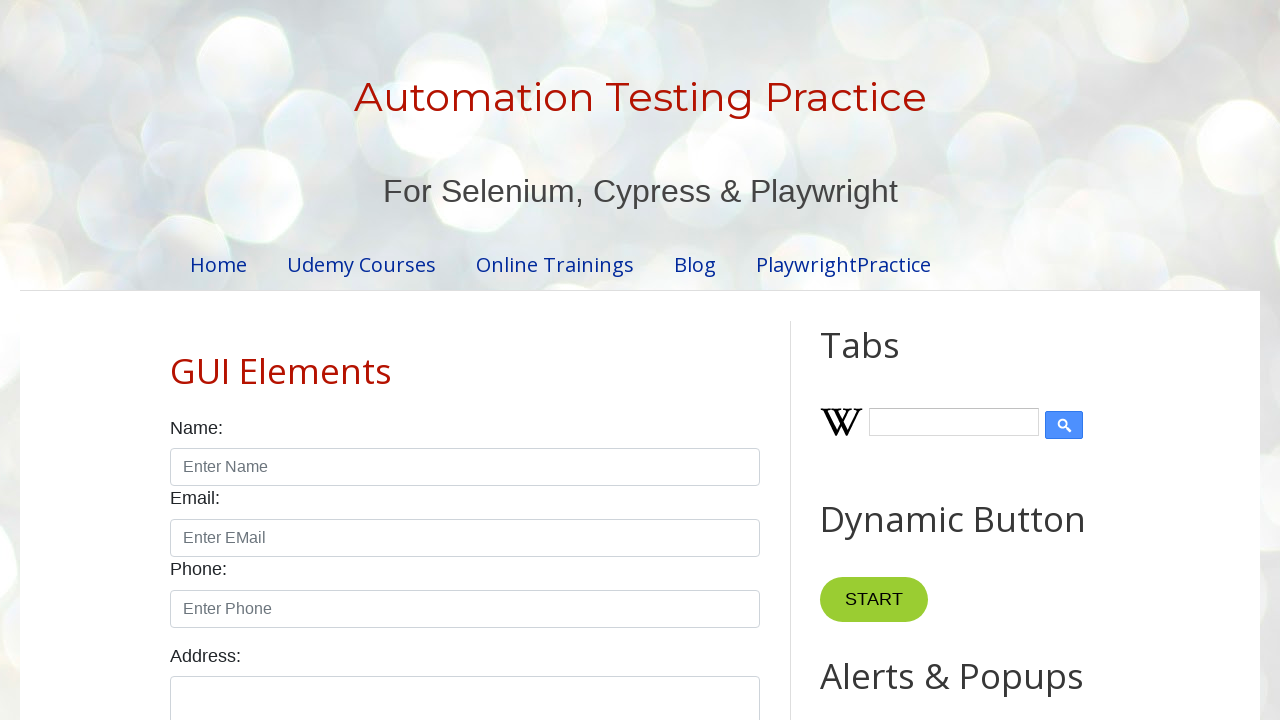

Set up dialog handler to accept prompt dialogs
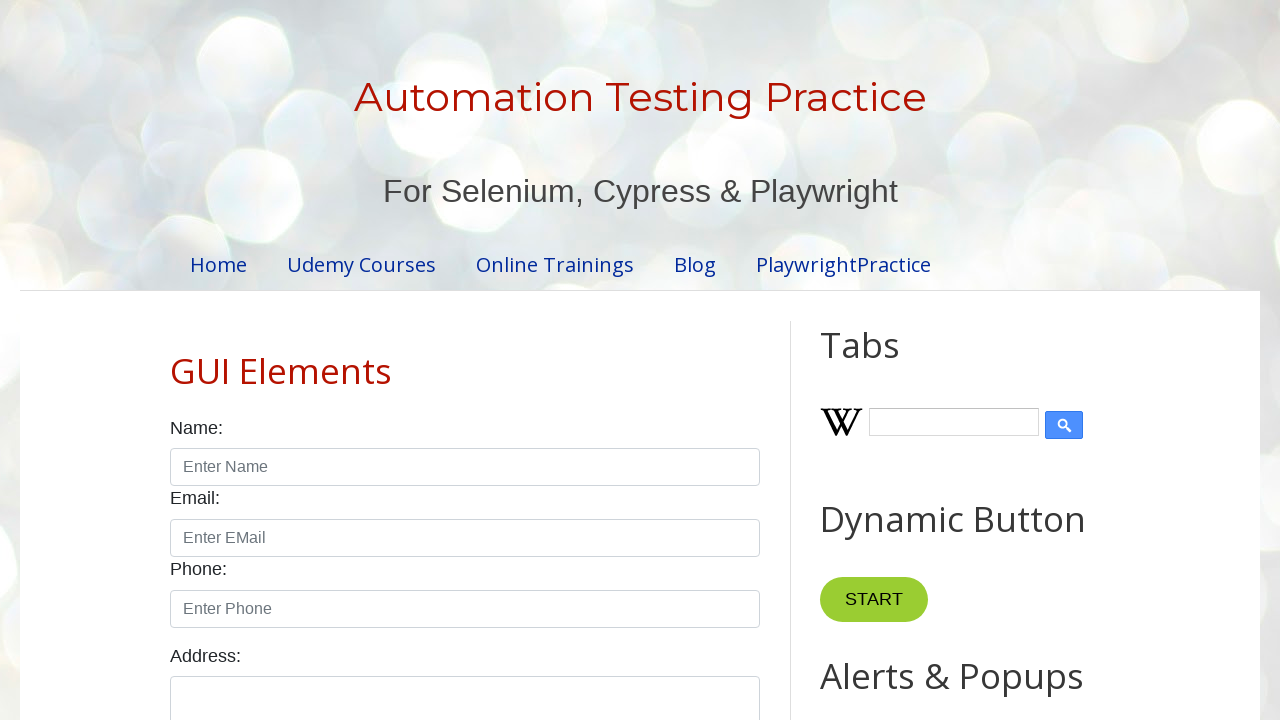

Clicked the Prompt button to trigger the dialog at (890, 360) on #promptBtn
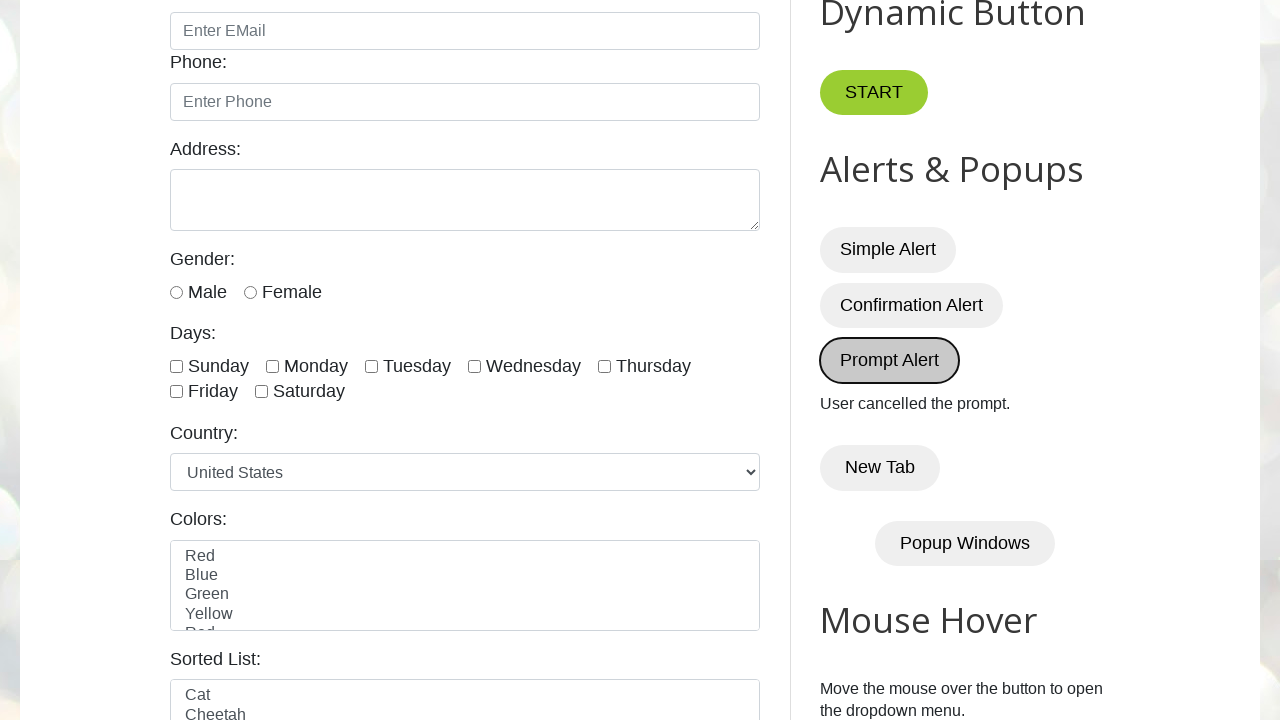

Waited for dialog handling to complete
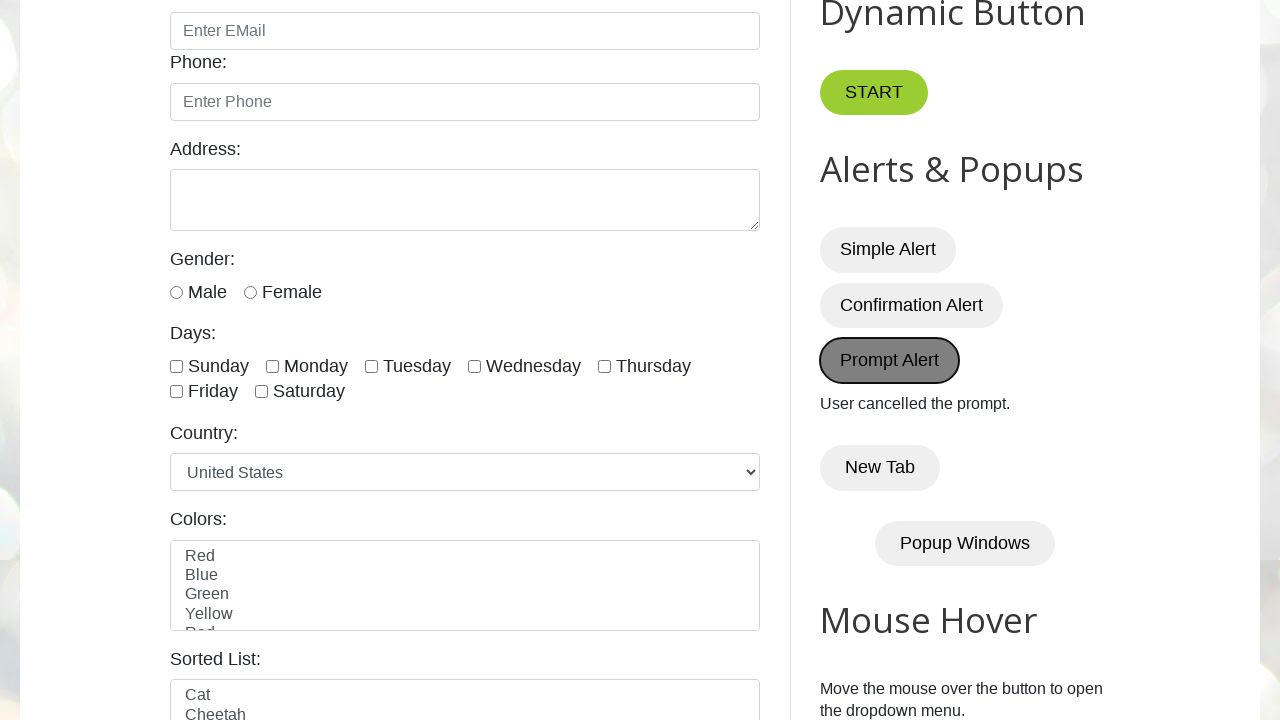

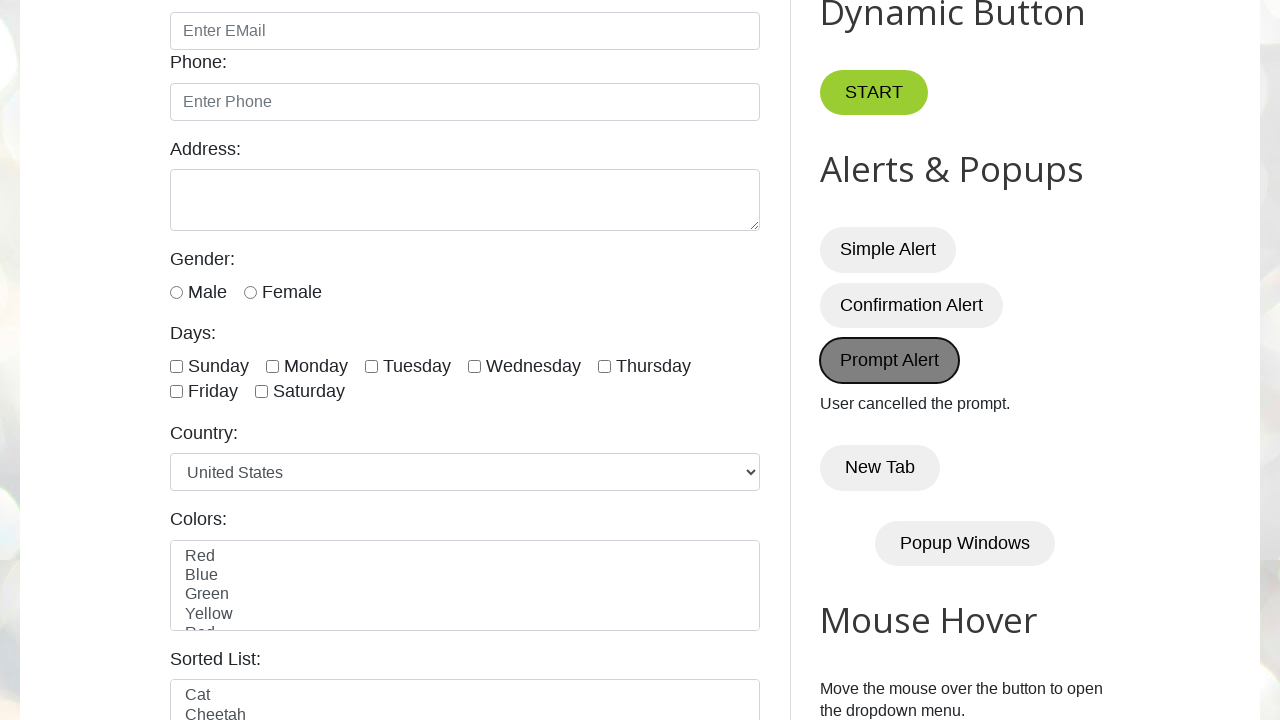